Completes a math exercise by reading a value from an image's custom attribute, calculating a logarithmic formula result, entering the answer, checking a checkbox, selecting a radio button, and submitting the form.

Starting URL: http://suninjuly.github.io/get_attribute.html

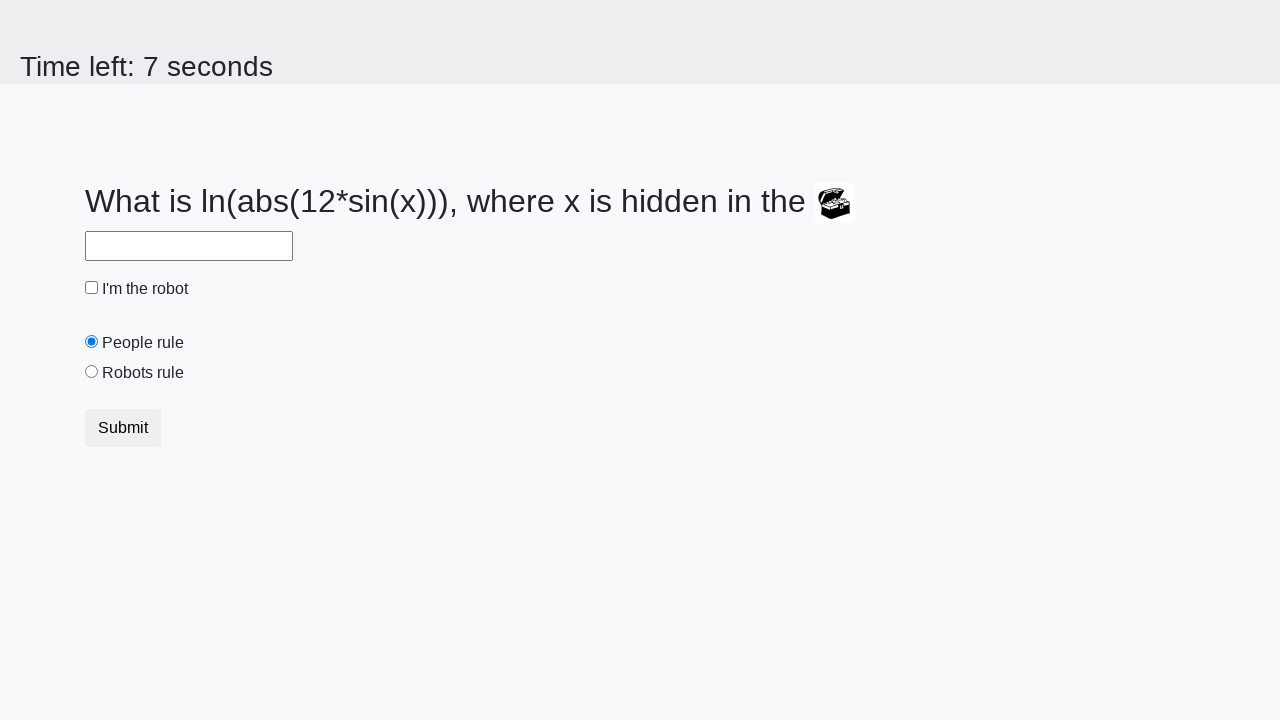

Located image element on page
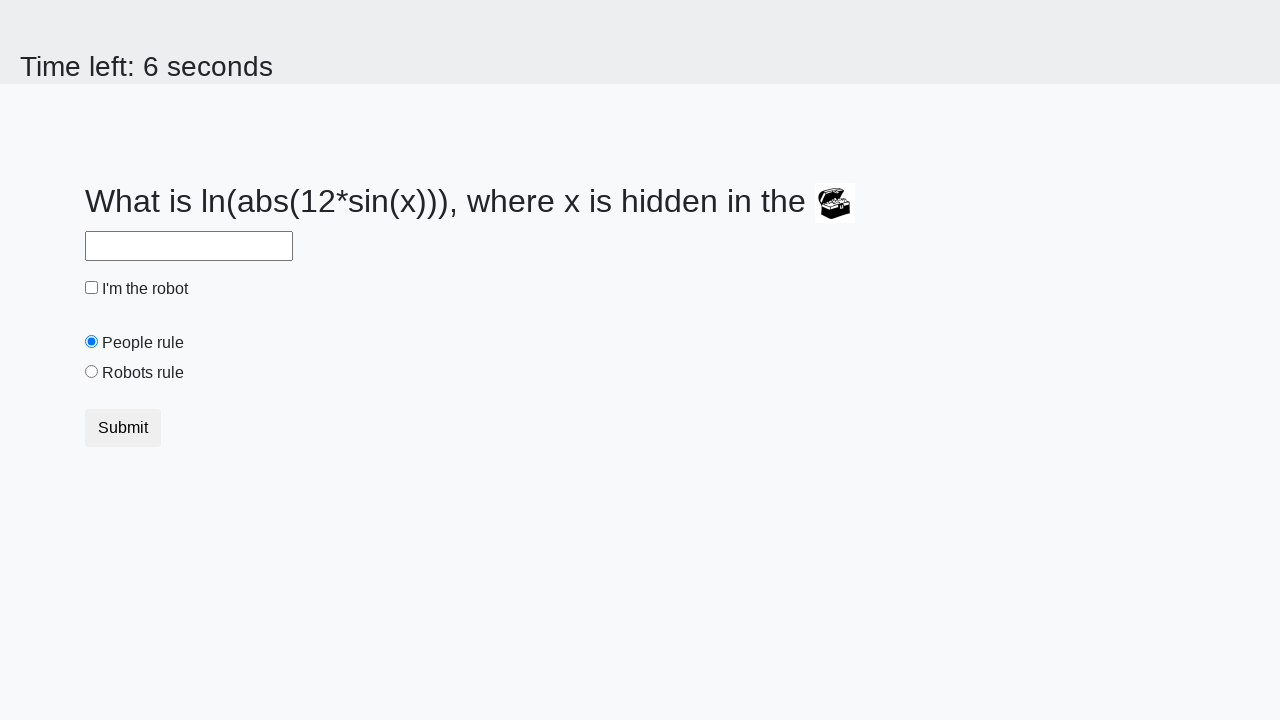

Retrieved 'valuex' attribute from image element
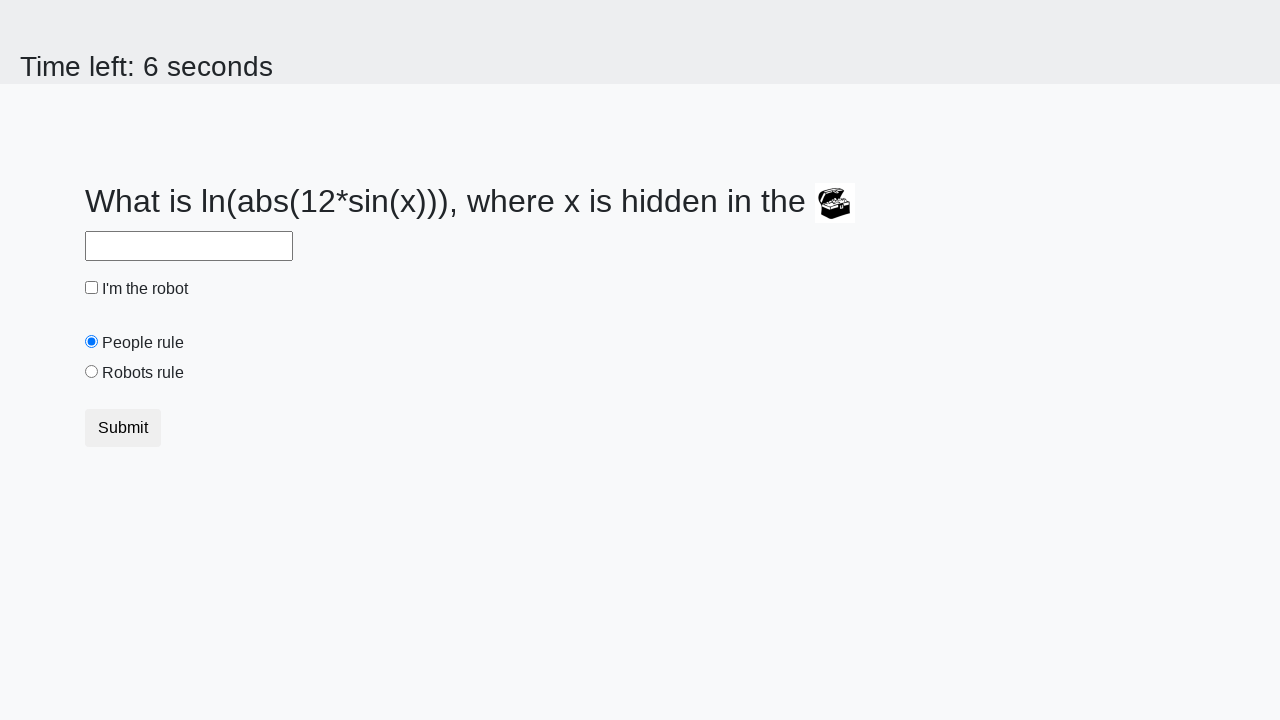

Calculated logarithmic formula result: 2.122585062587863
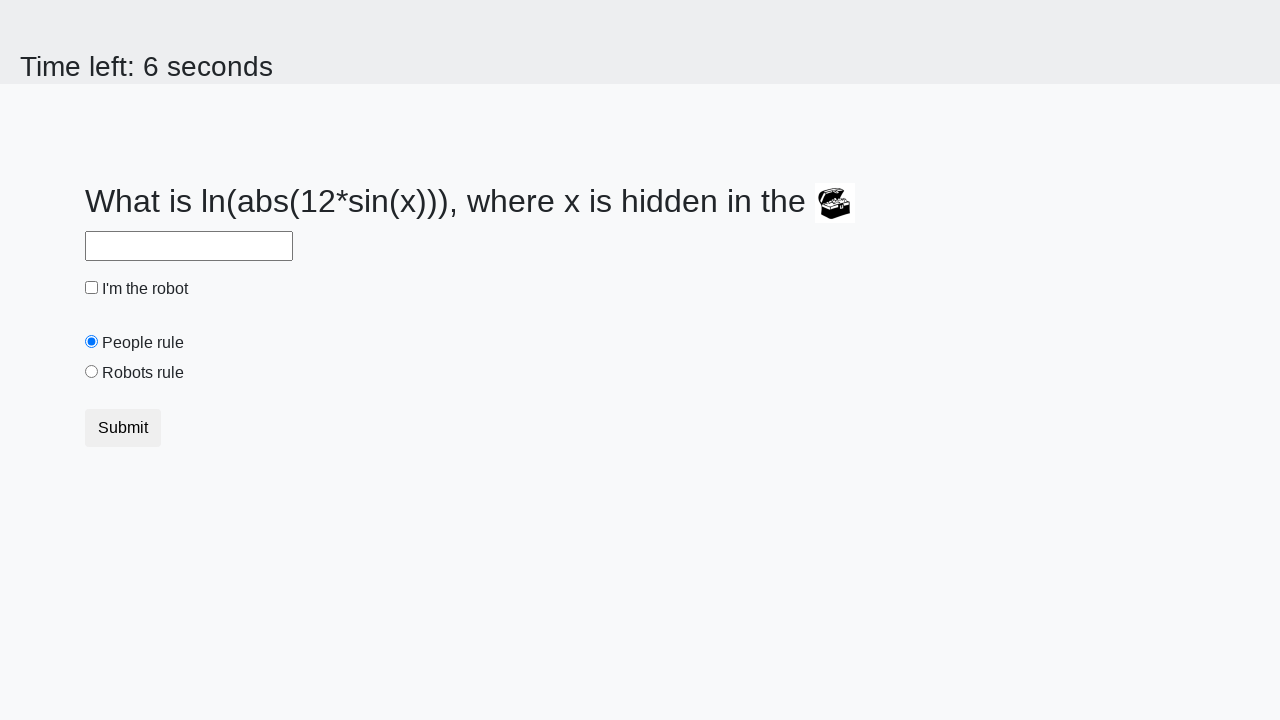

Entered calculated answer '2.122585062587863' in answer field on #answer
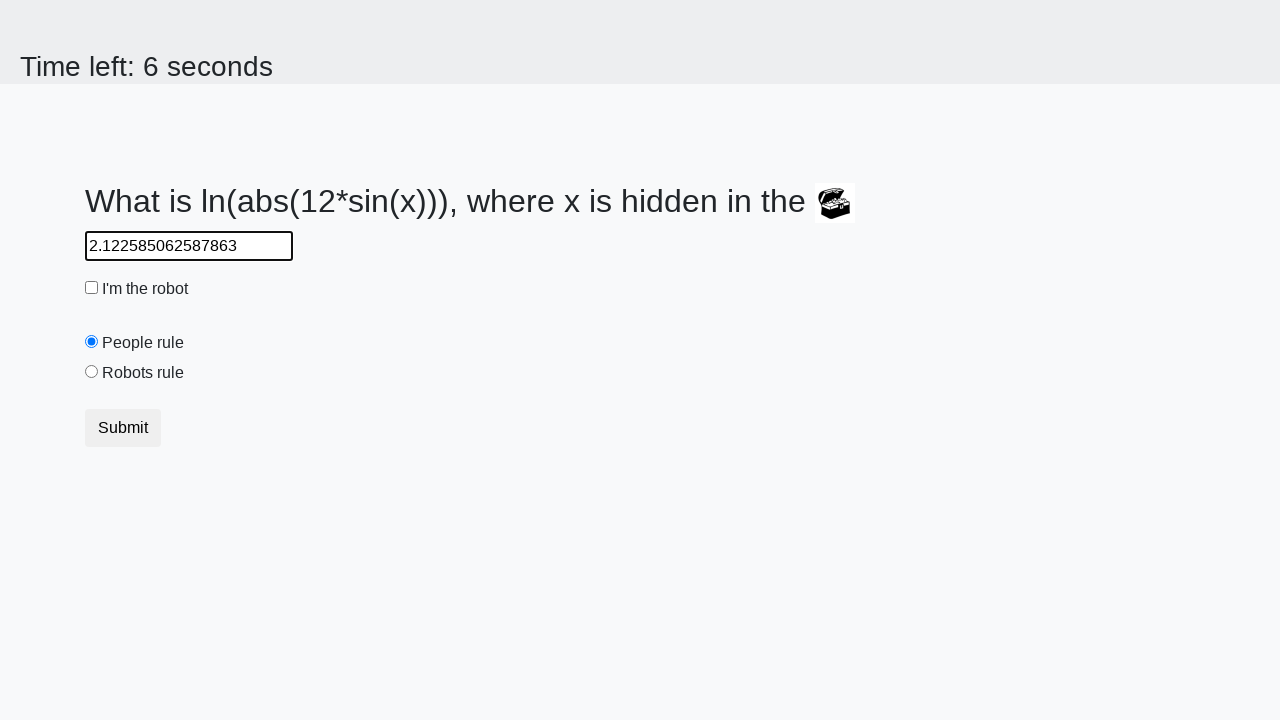

Checked the robot checkbox at (92, 288) on #robotCheckbox
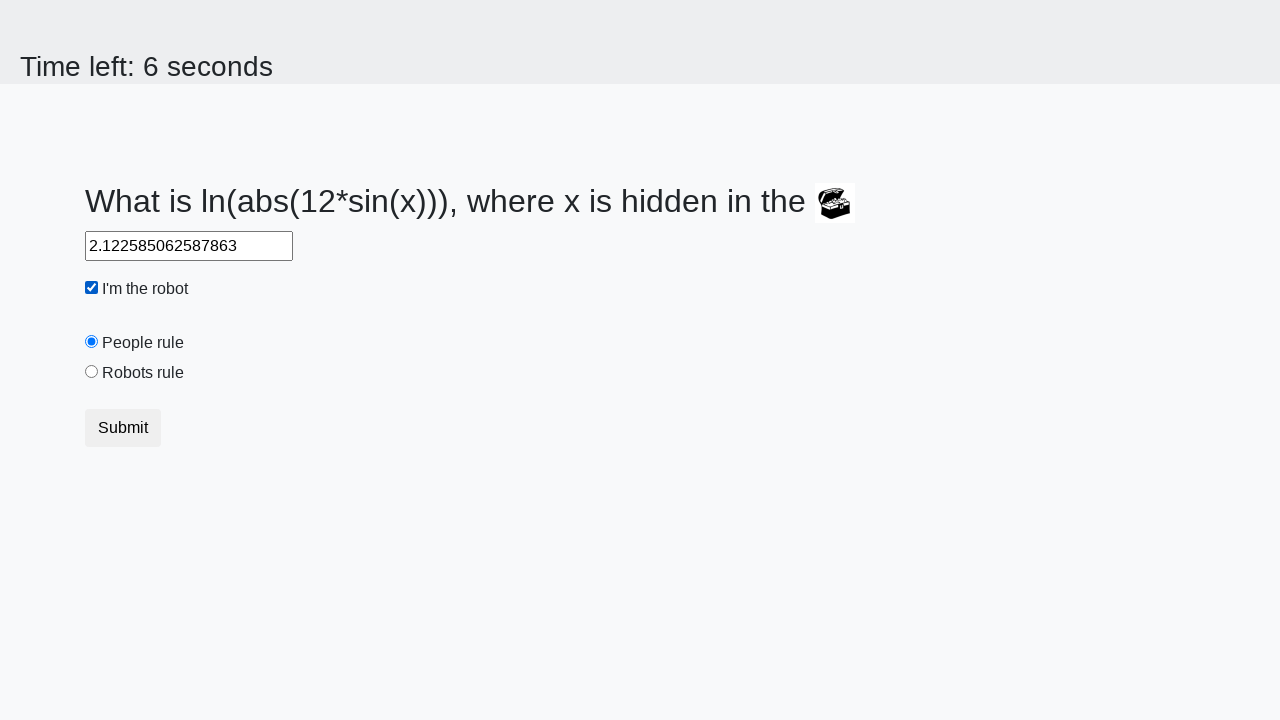

Selected the robots rule radio button at (92, 372) on #robotsRule
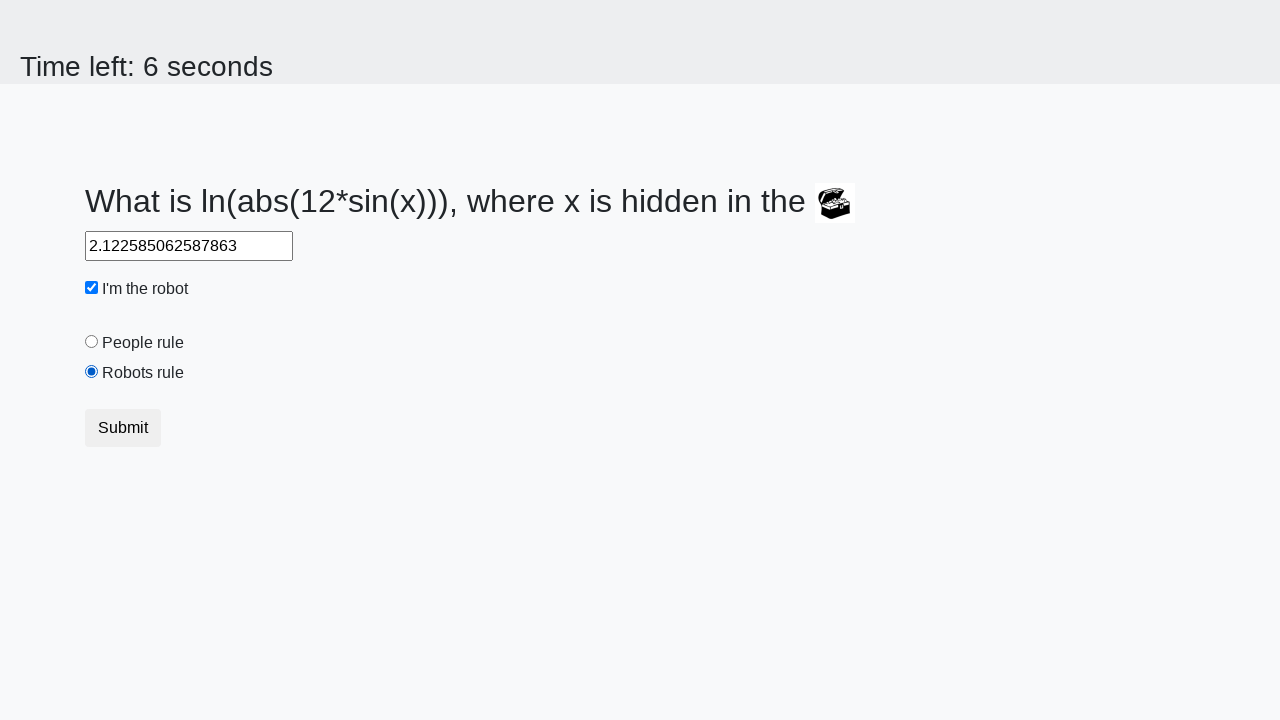

Clicked submit button to complete form at (123, 428) on .btn
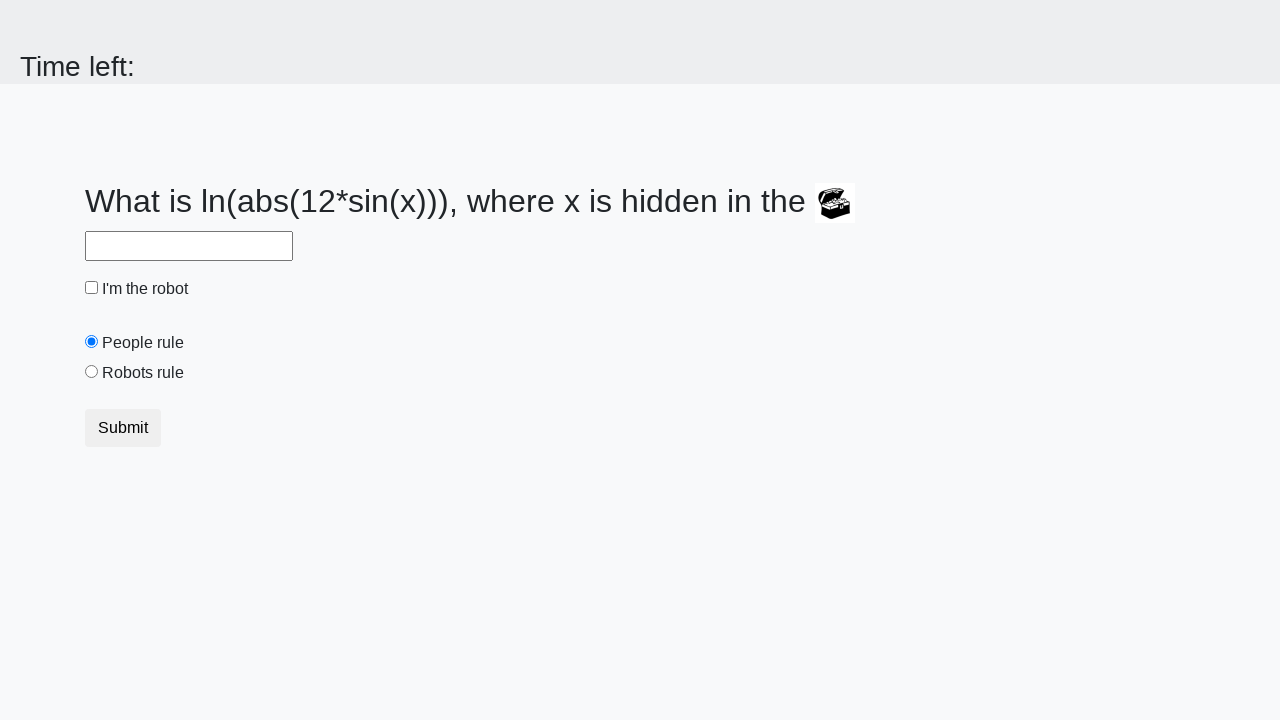

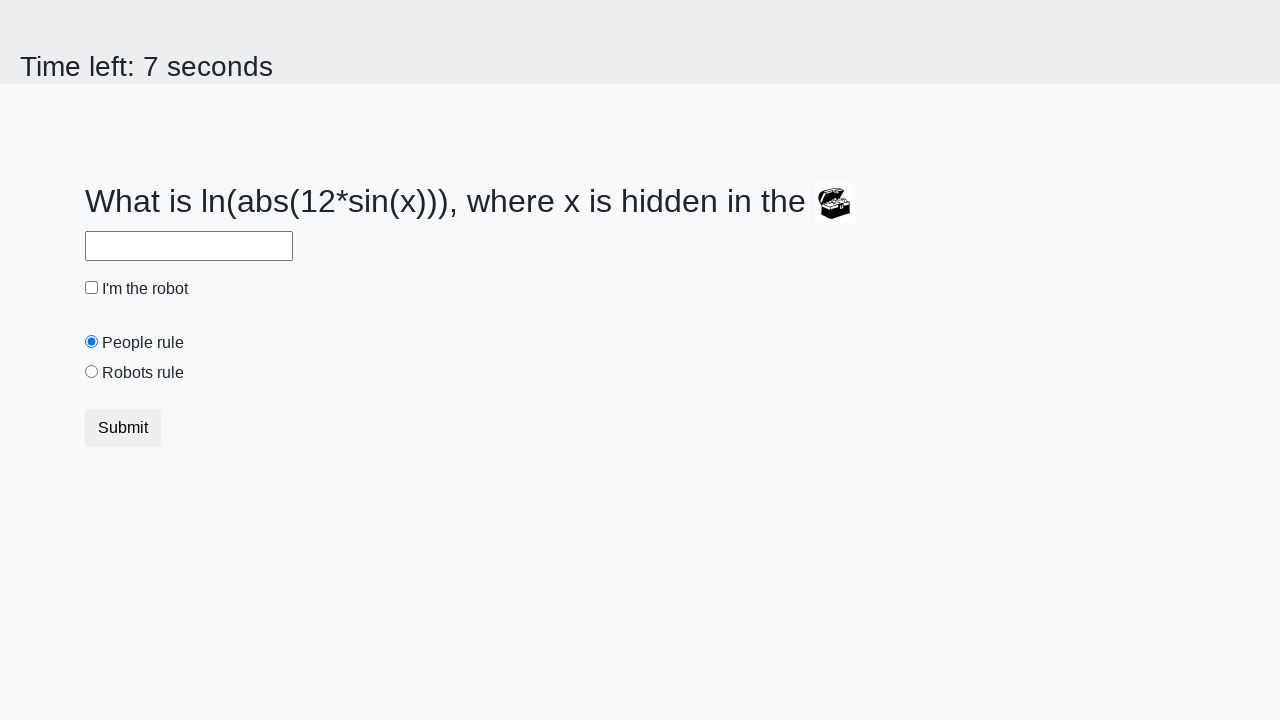